Tests entering text into a JavaScript prompt dialog and verifying the entered text appears in results

Starting URL: https://the-internet.herokuapp.com/javascript_alerts

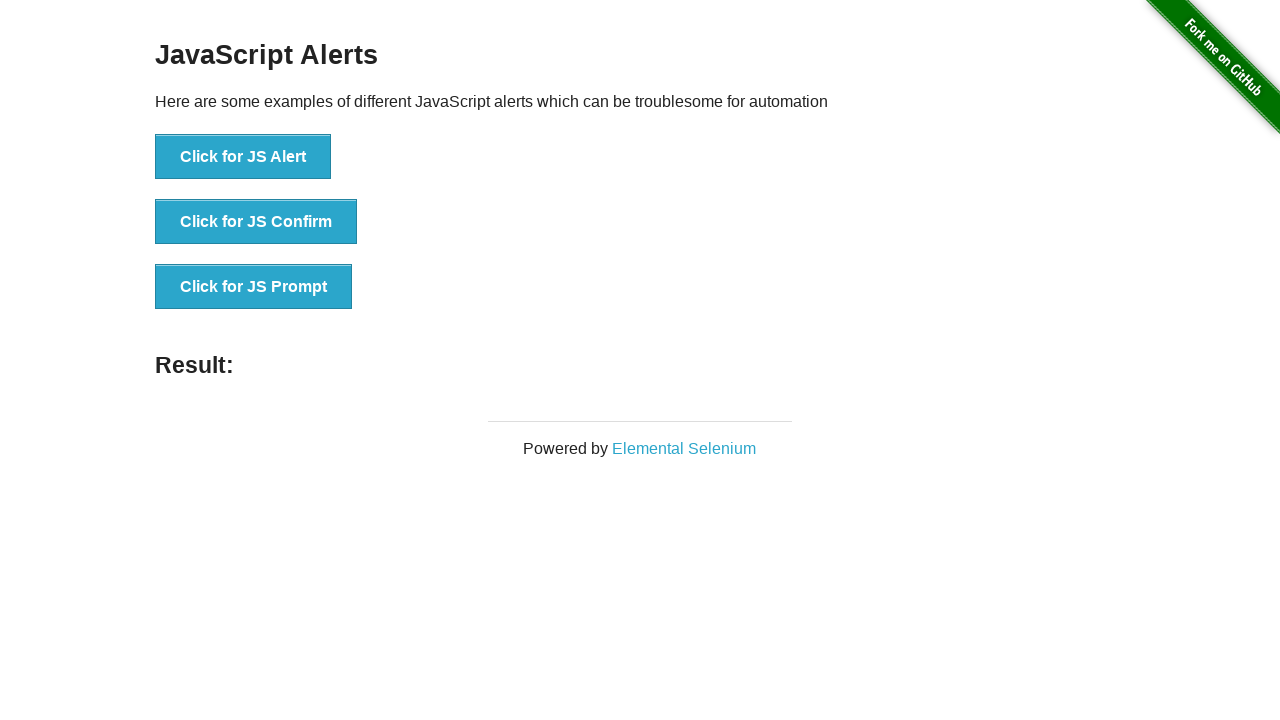

Set up dialog handler to accept prompt with text 'hi'
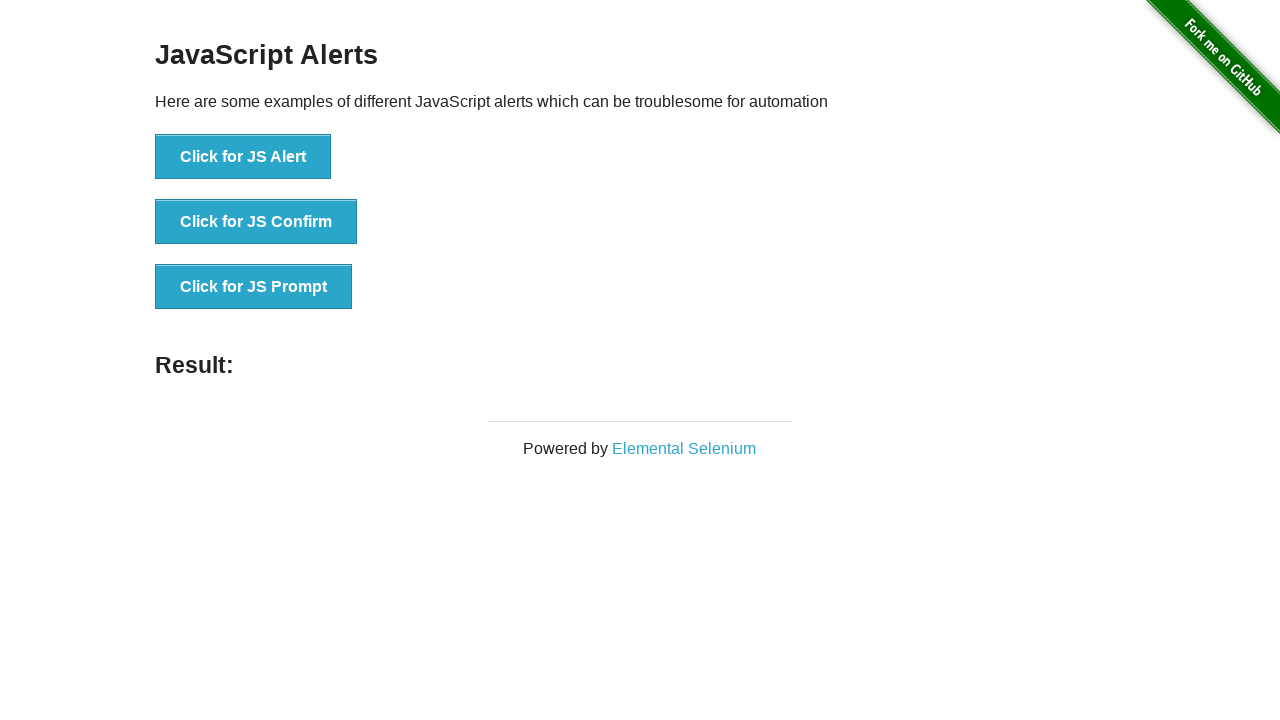

Clicked third button to trigger prompt dialog at (254, 287) on :nth-child(3) > button
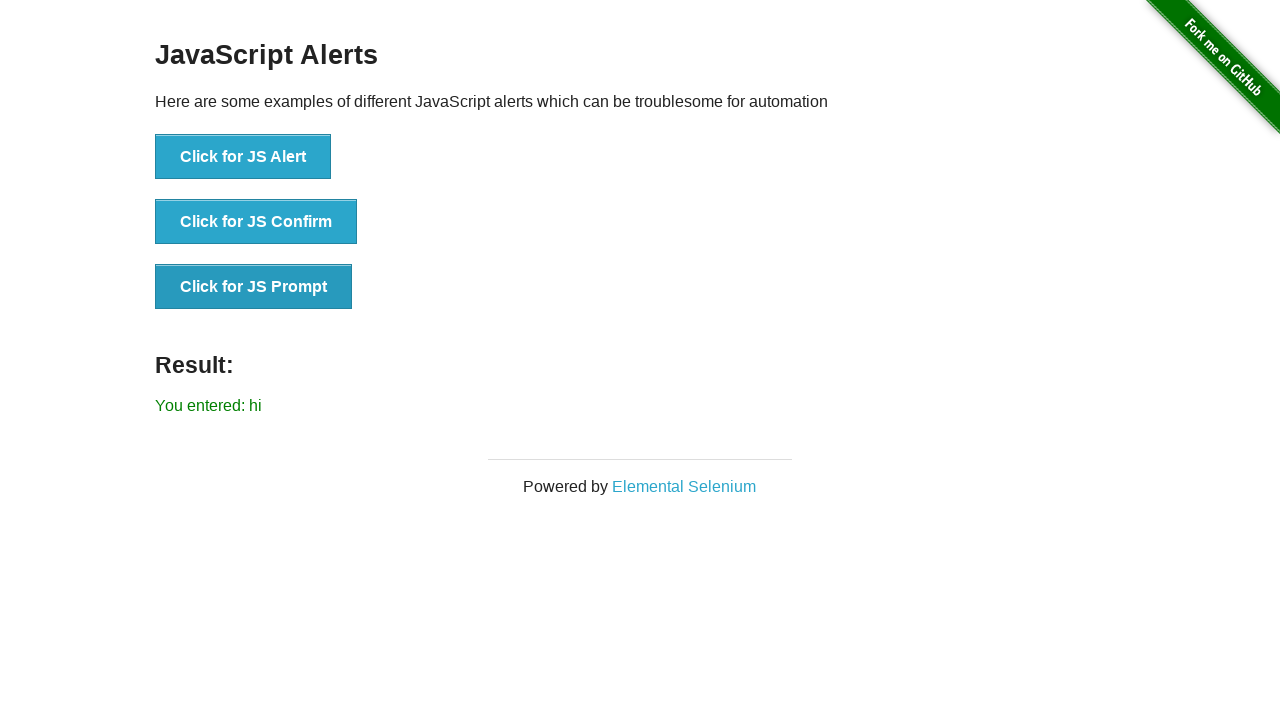

Verified result text shows 'You entered: hi'
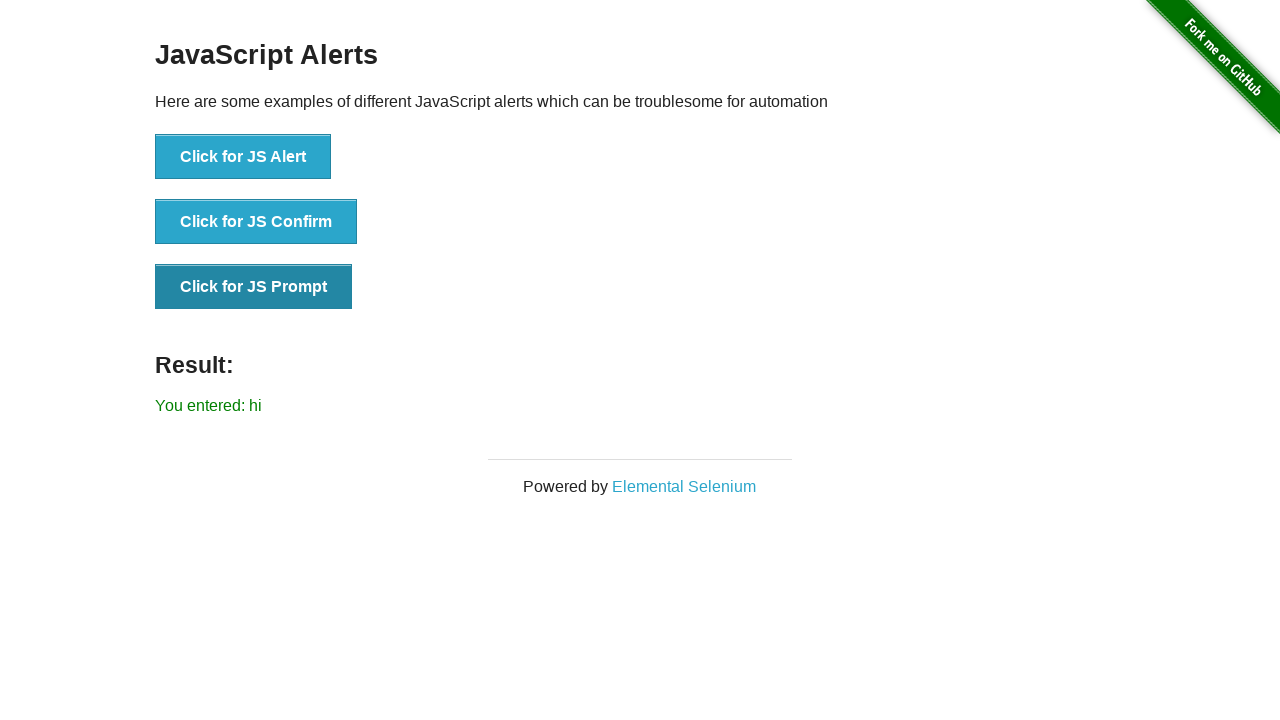

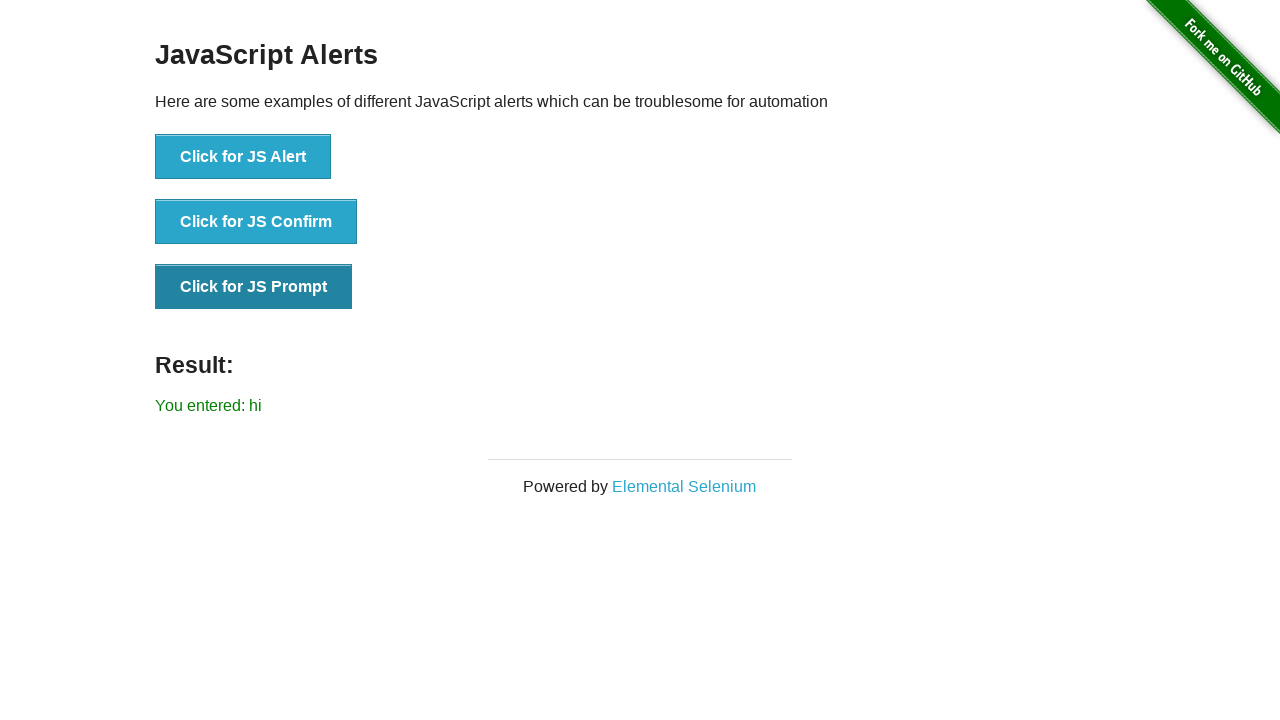